Tests if string trimming works correctly with input ' test' (leading space)

Starting URL: https://todomvc.com/examples/typescript-angular/#/

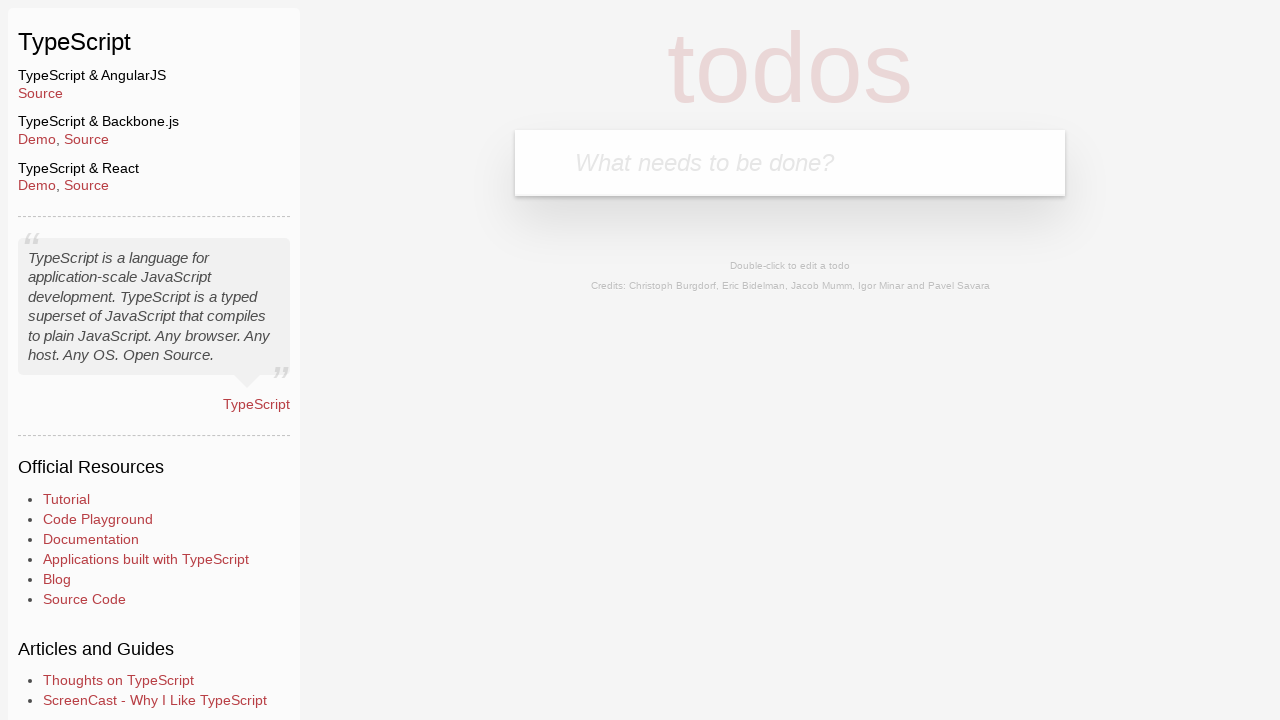

Filled new todo input with ' test' (leading space) on .new-todo
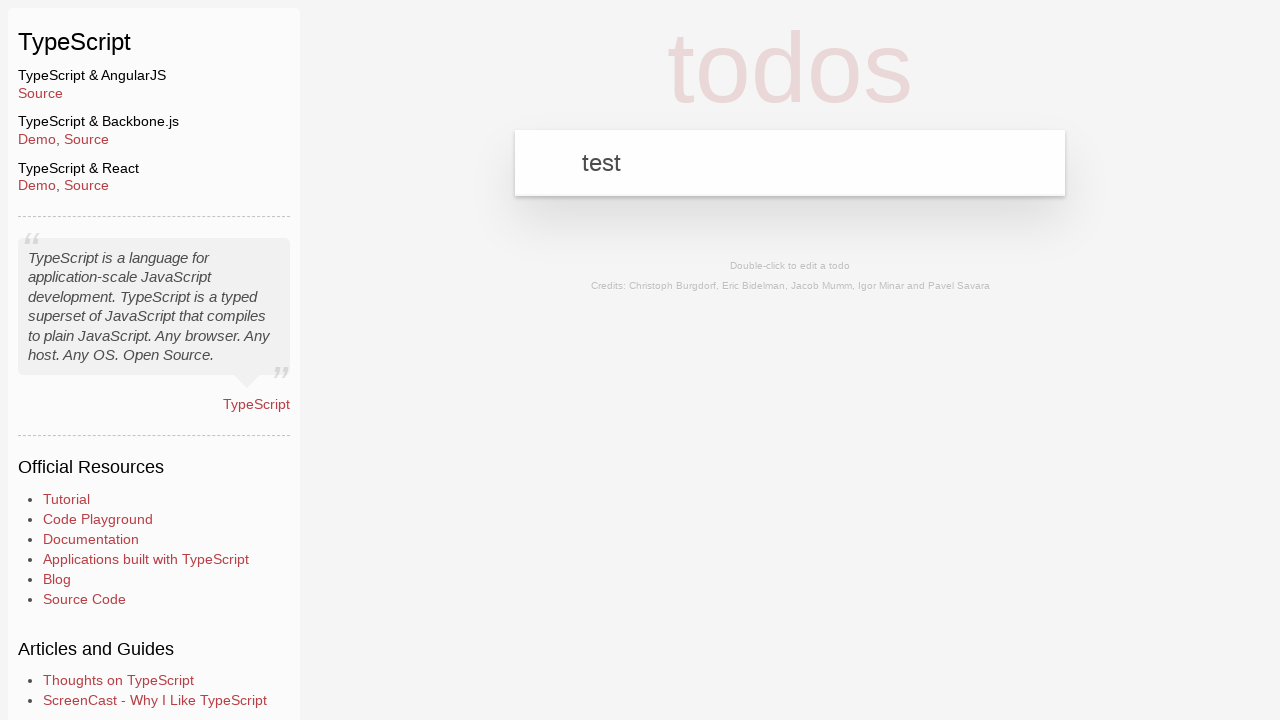

Pressed Enter to submit the todo on .new-todo
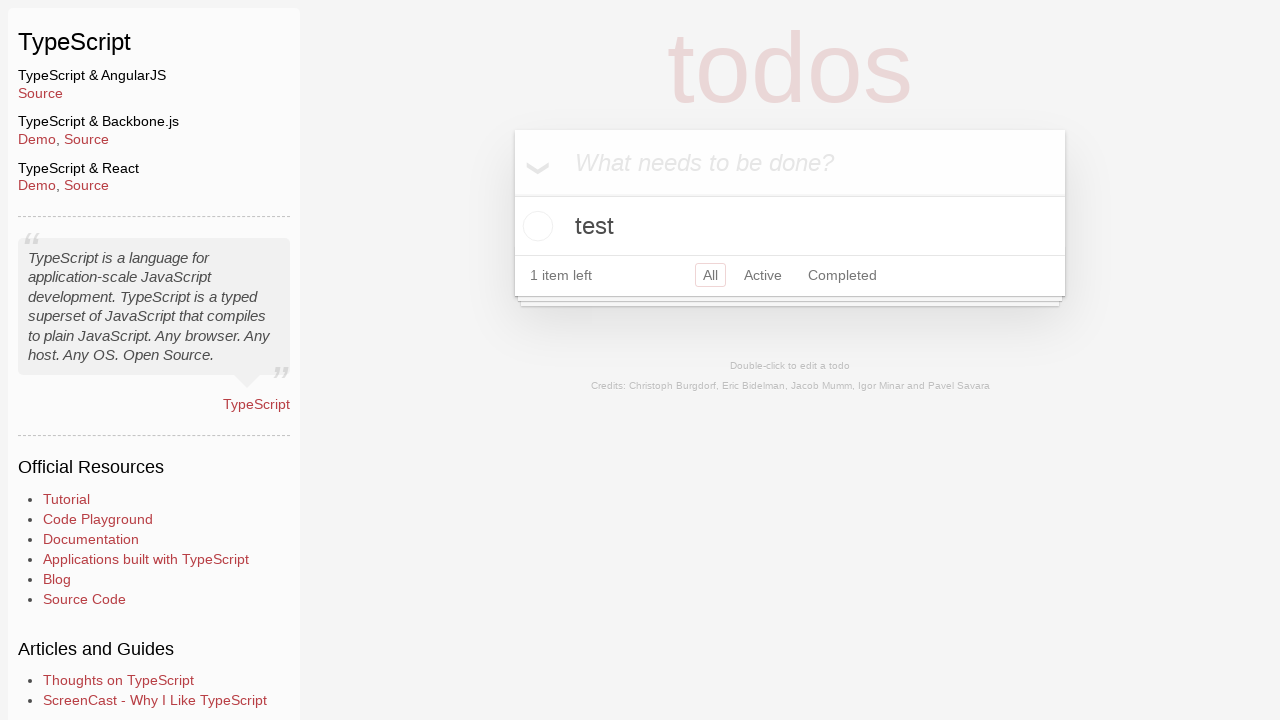

Todo list item appeared and trim was applied to 'test'
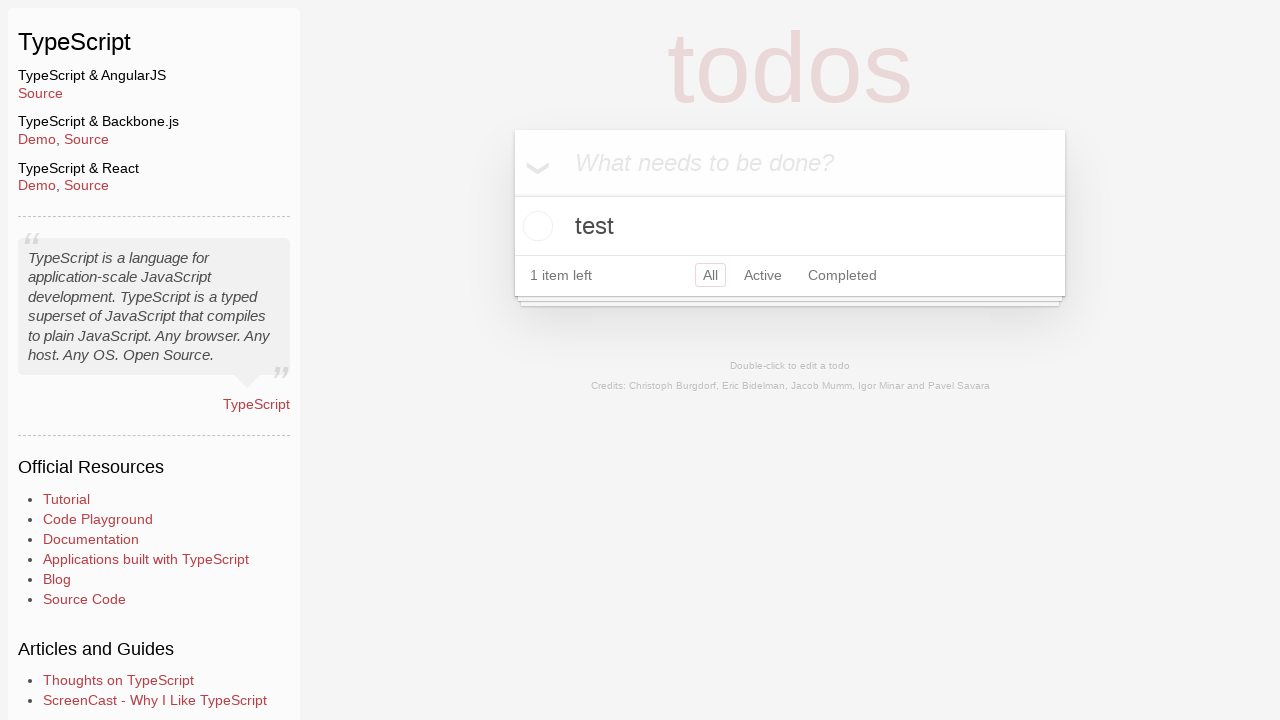

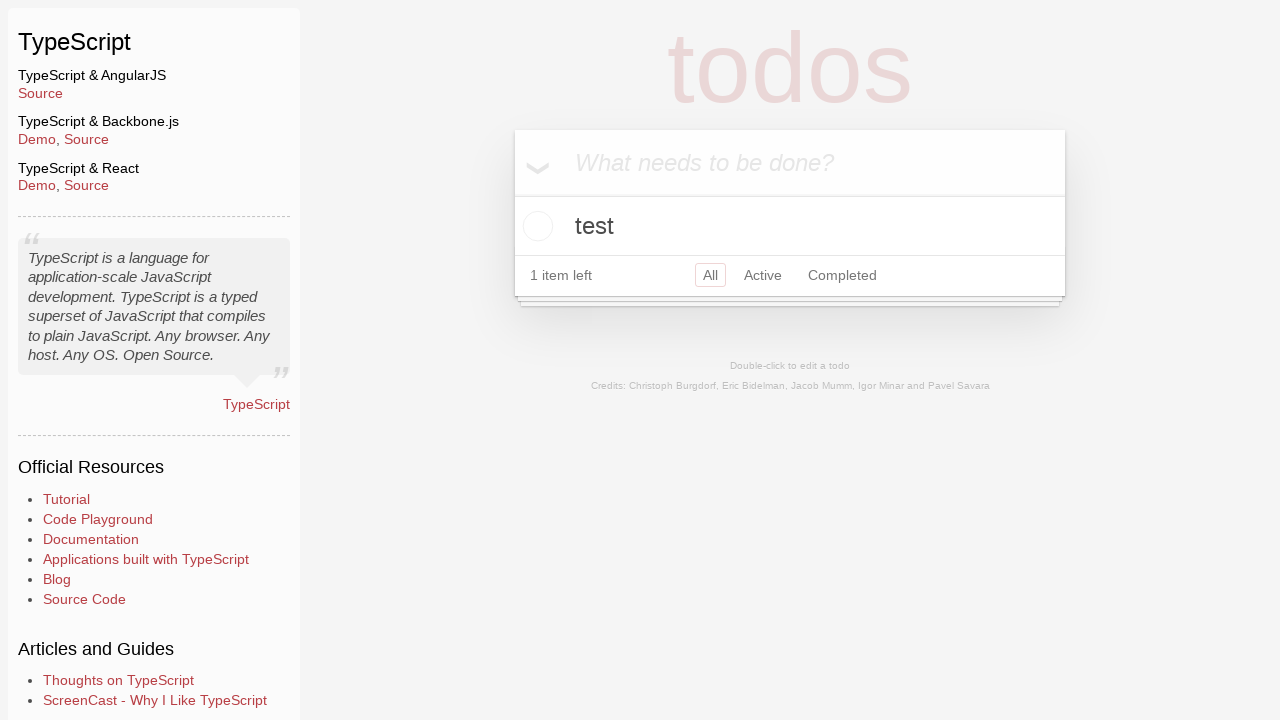